Tests tooltip functionality by hovering over a text field and verifying the tooltip appears.

Starting URL: https://demoqa.com/tool-tips

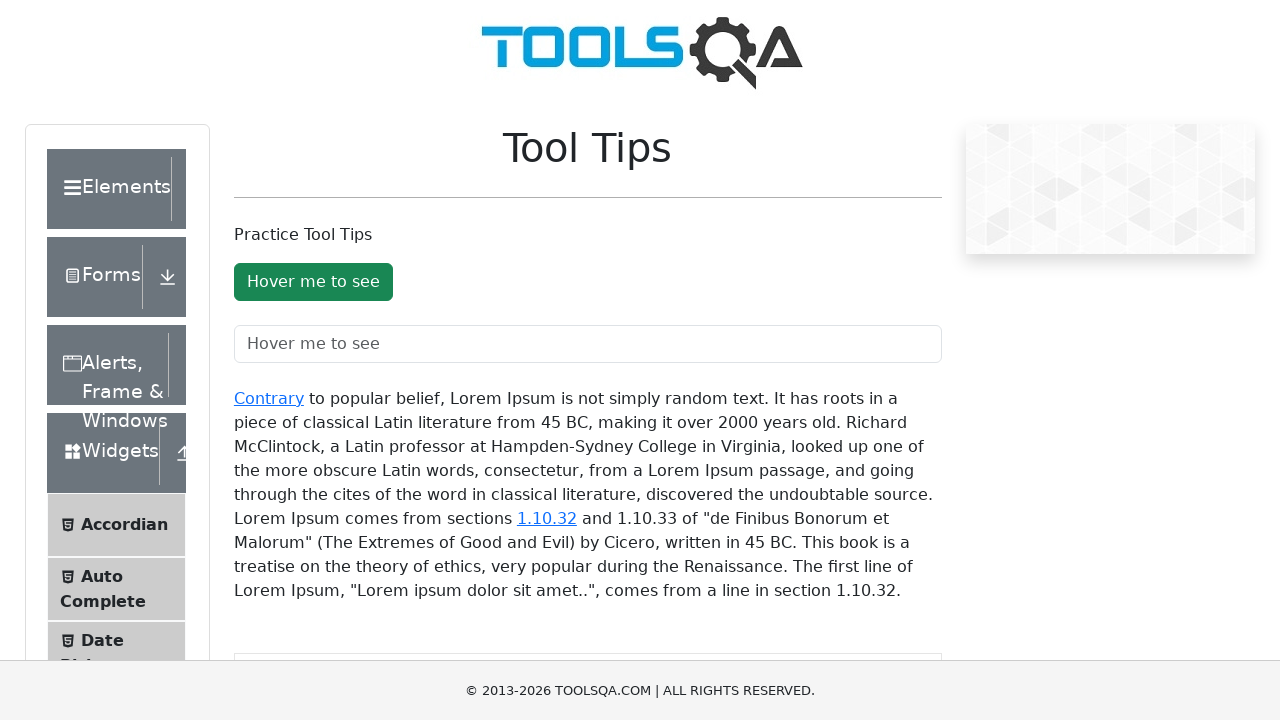

Hovered over the tooltip text field at (588, 344) on #toolTipTextField
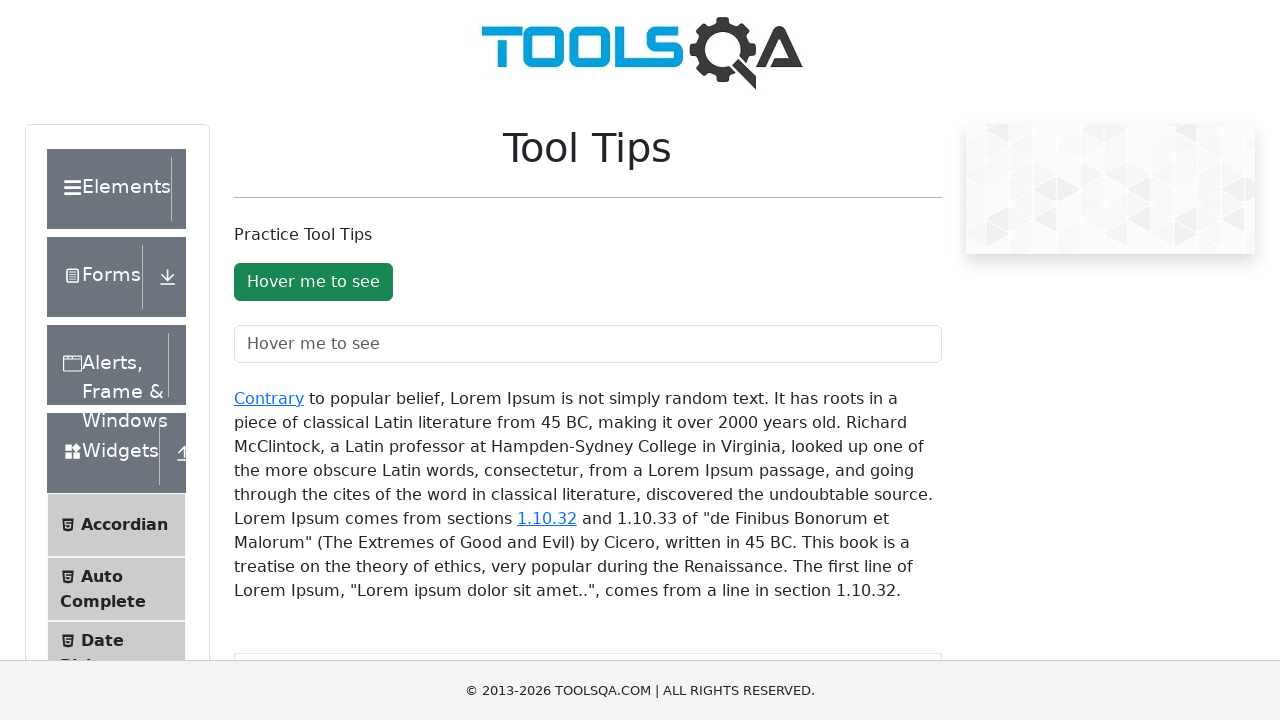

Tooltip appeared on the text field
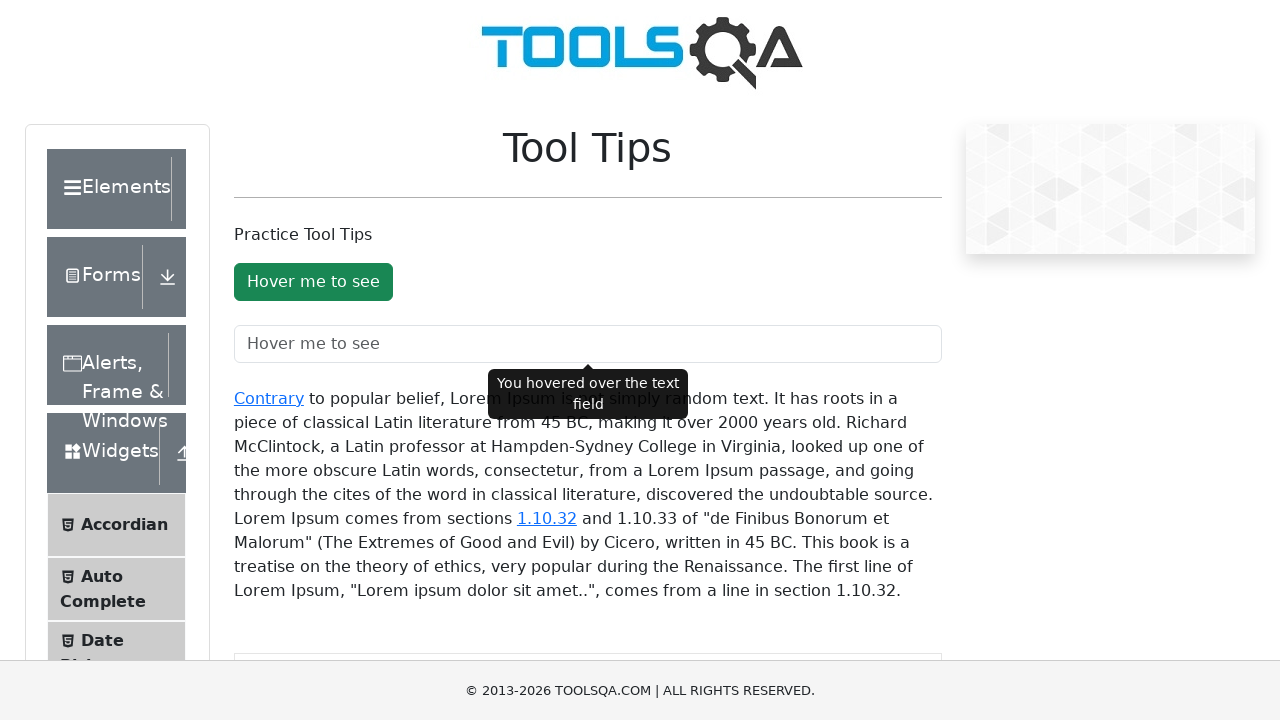

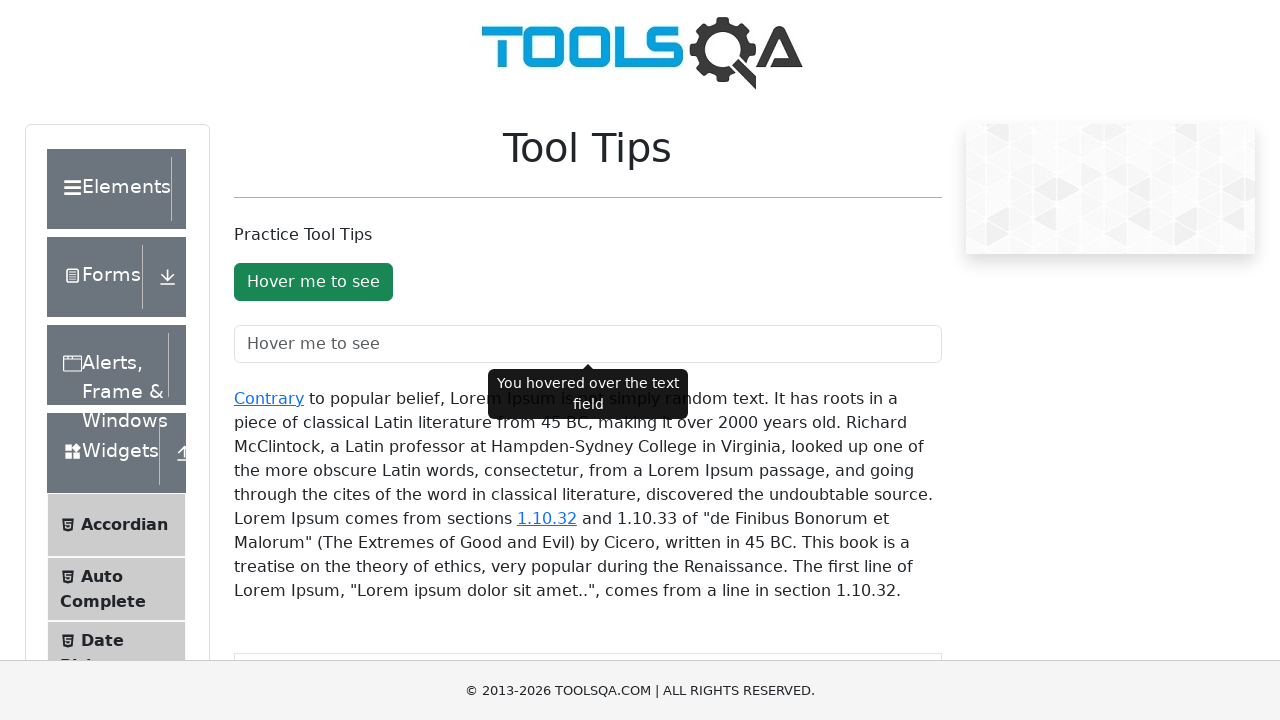